Waits for a progress bar to complete by monitoring CSS class changes

Starting URL: https://seleniumui.moderntester.pl/progressbar.php

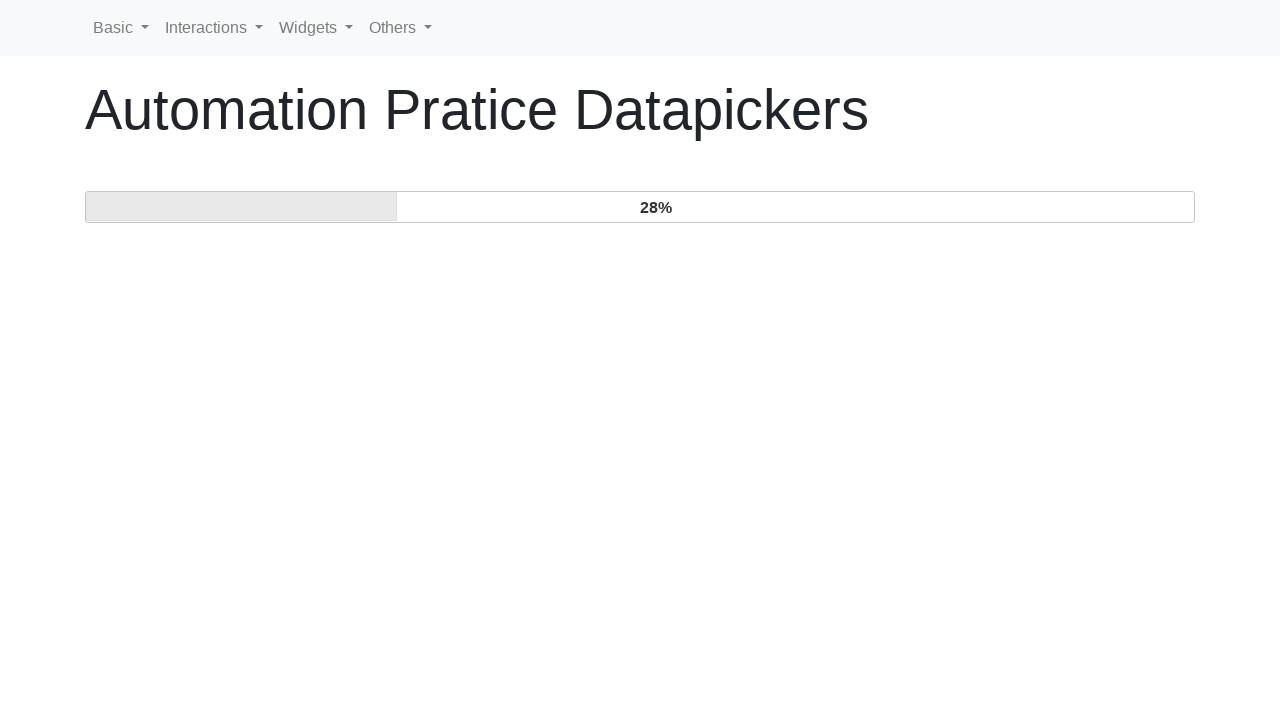

Waited for progress bar to complete by monitoring CSS class changes
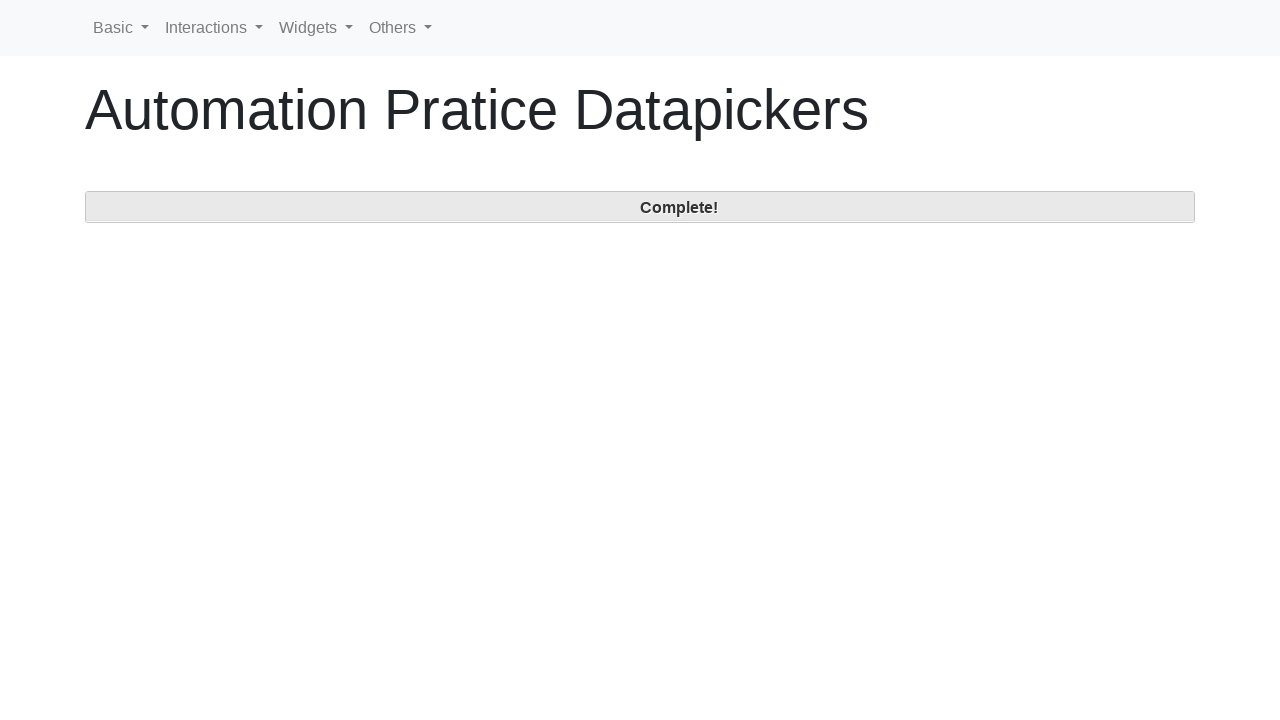

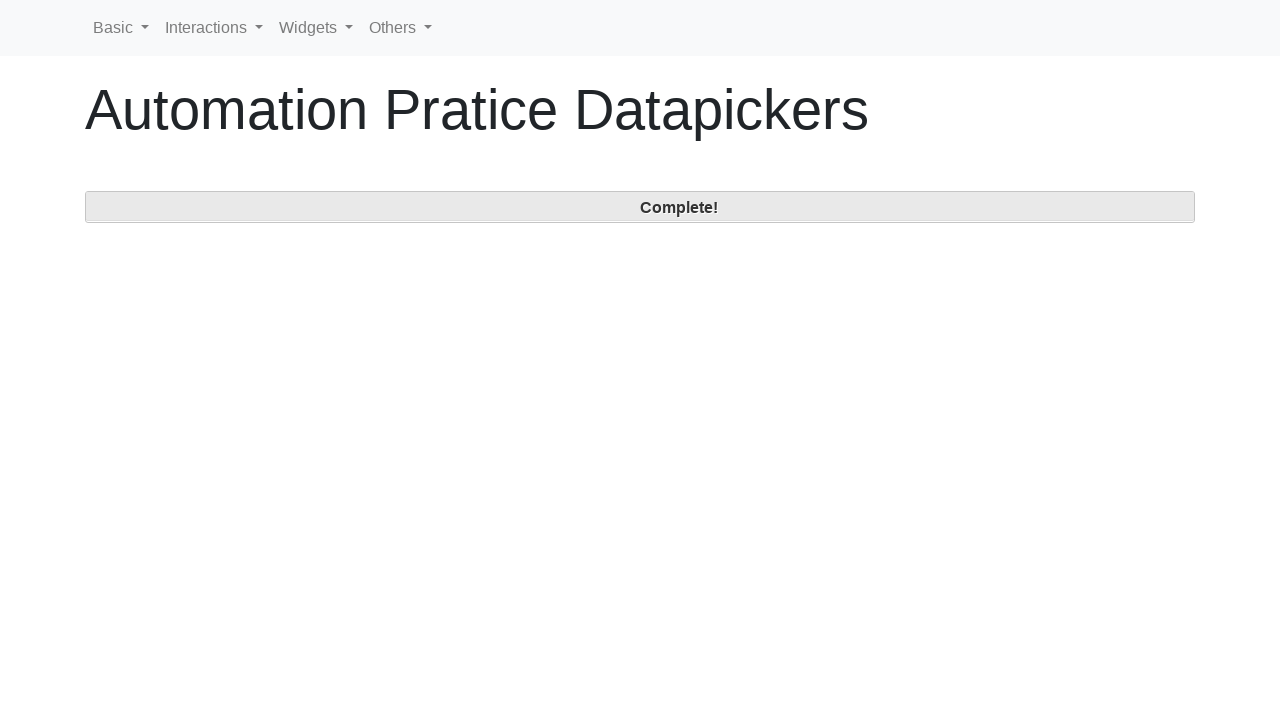